Tests that the Clear completed button displays correct text when items are completed

Starting URL: https://demo.playwright.dev/todomvc

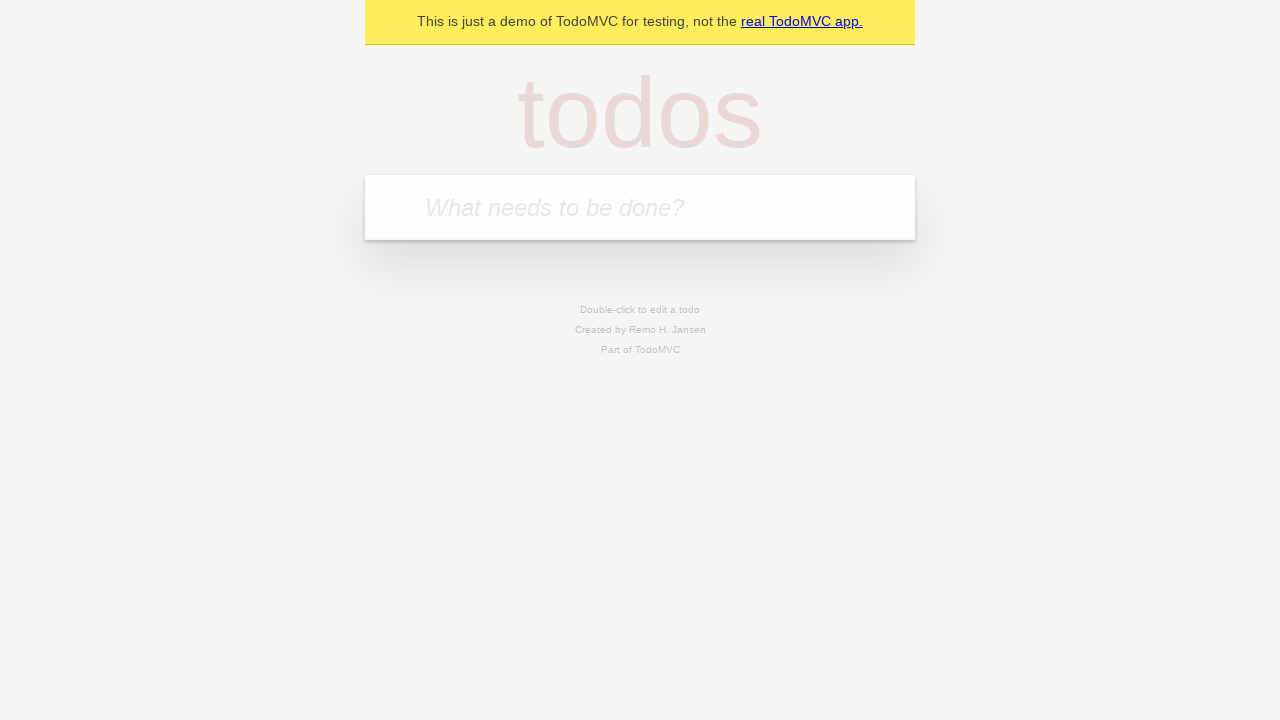

Located the 'What needs to be done?' input field
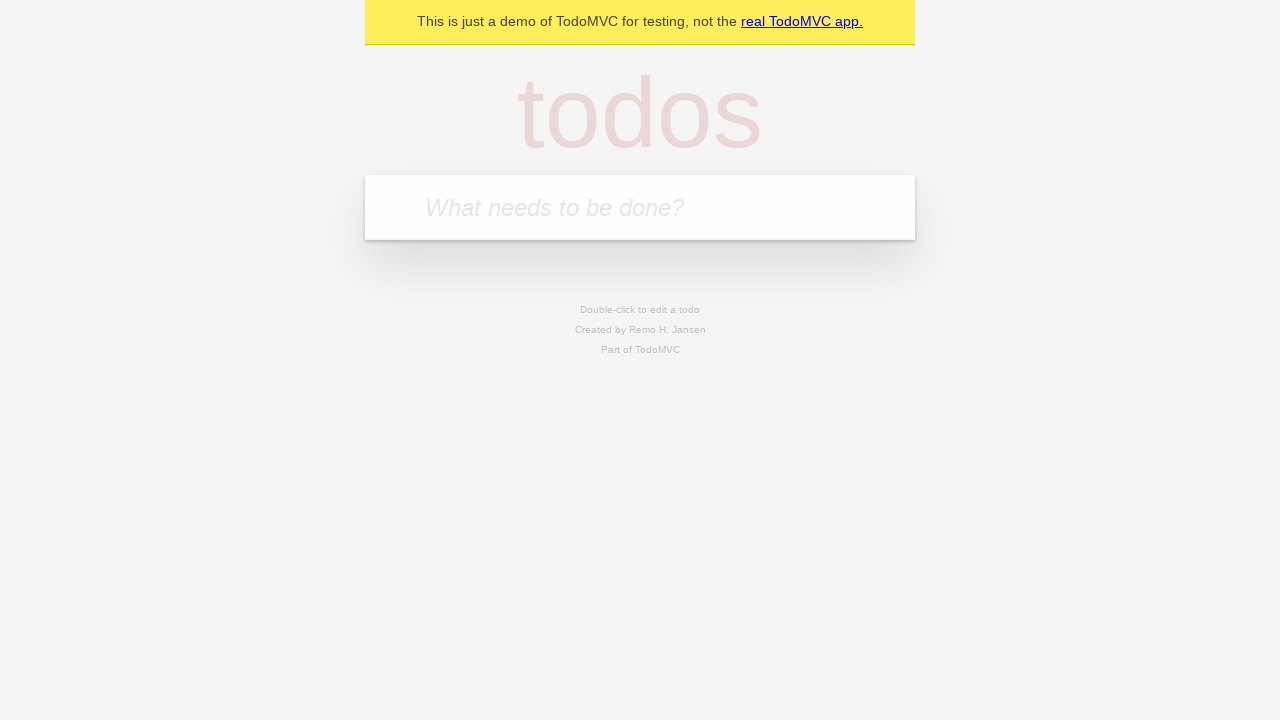

Filled todo input with 'buy some cheese' on internal:attr=[placeholder="What needs to be done?"i]
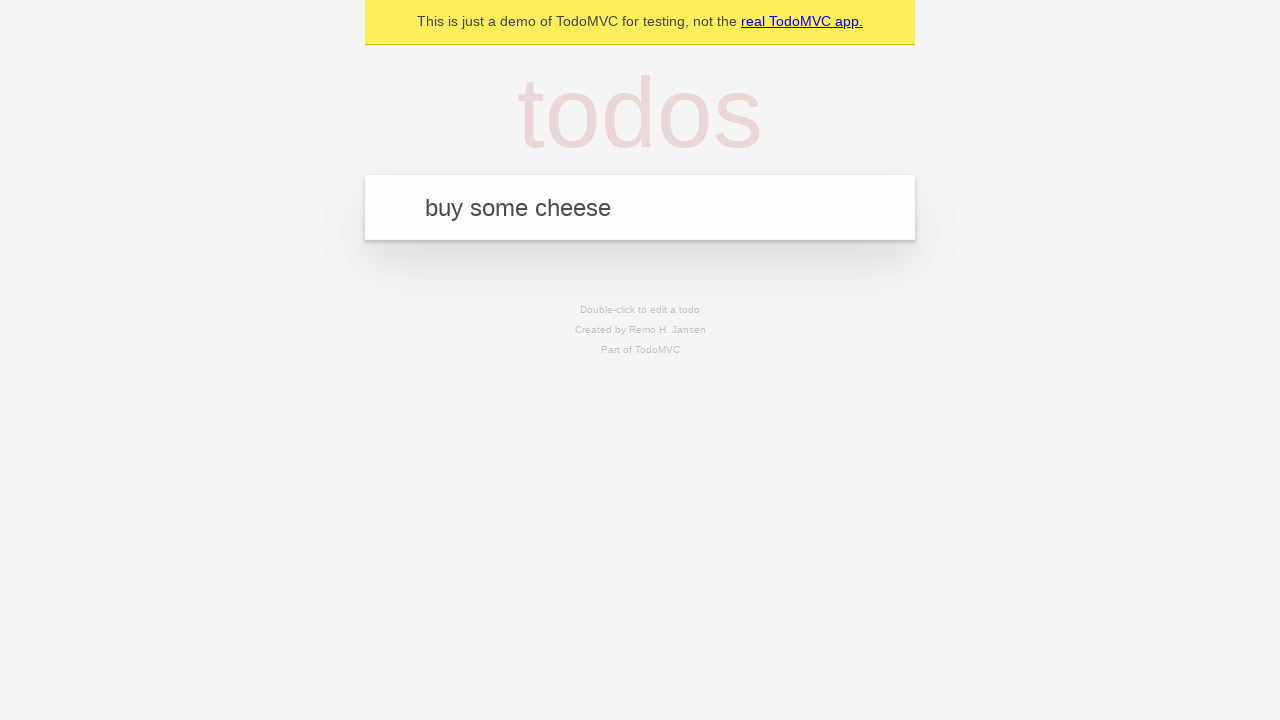

Pressed Enter to add todo 'buy some cheese' on internal:attr=[placeholder="What needs to be done?"i]
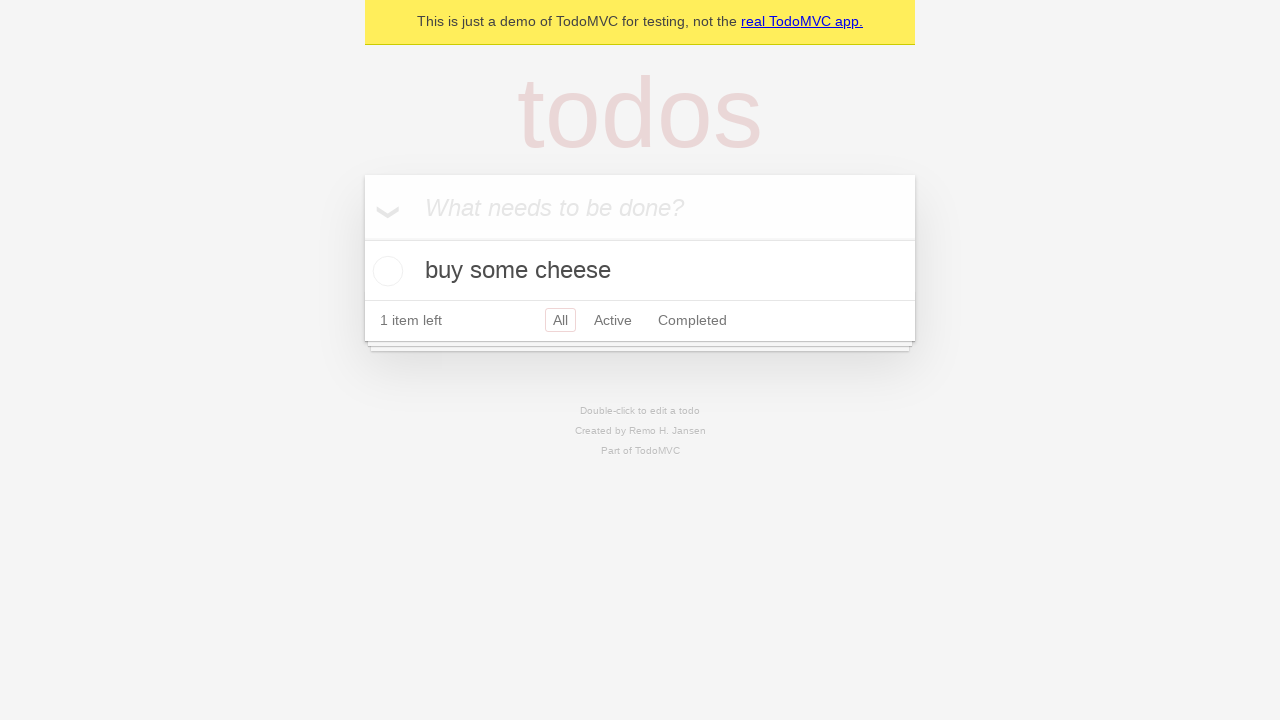

Filled todo input with 'feed the cat' on internal:attr=[placeholder="What needs to be done?"i]
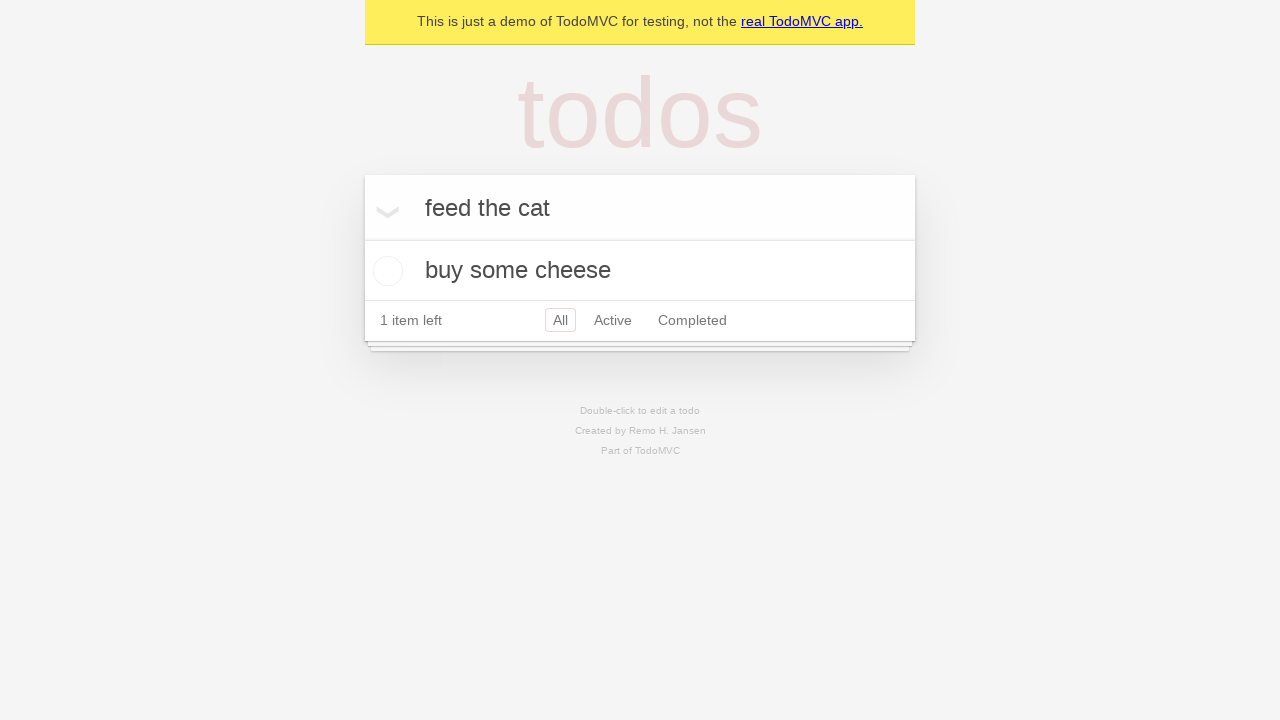

Pressed Enter to add todo 'feed the cat' on internal:attr=[placeholder="What needs to be done?"i]
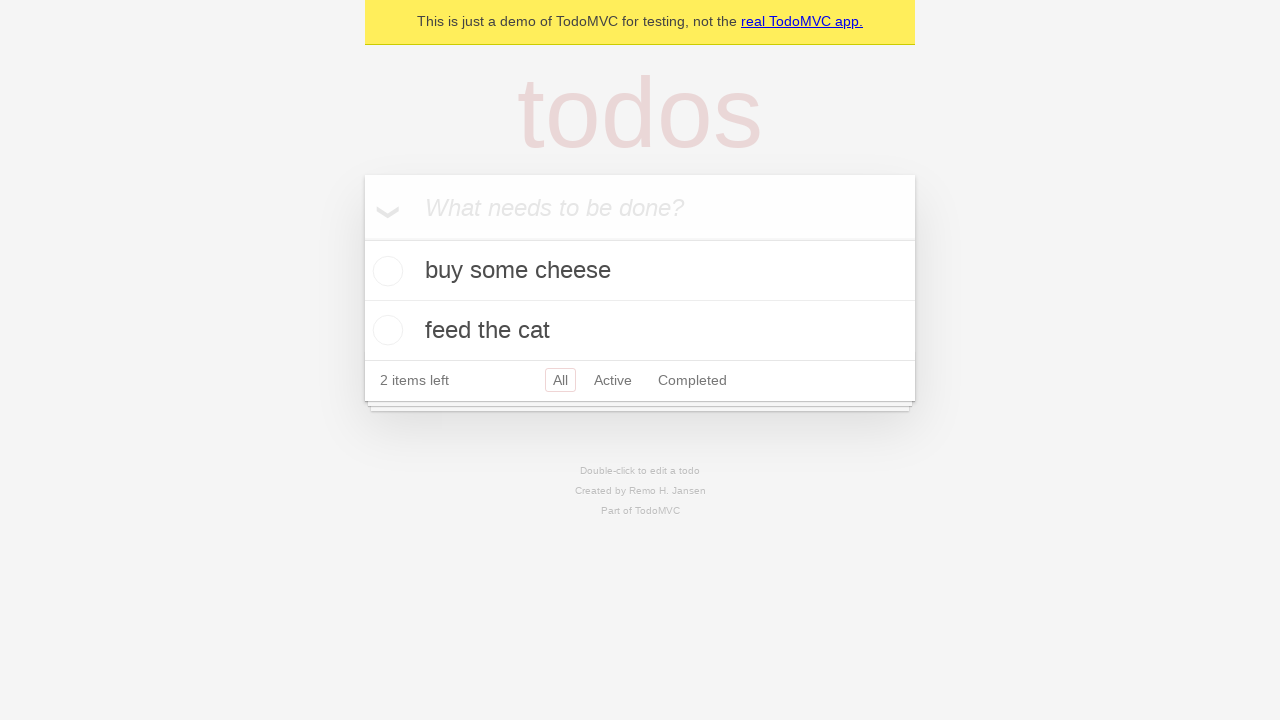

Filled todo input with 'book a doctors appointment' on internal:attr=[placeholder="What needs to be done?"i]
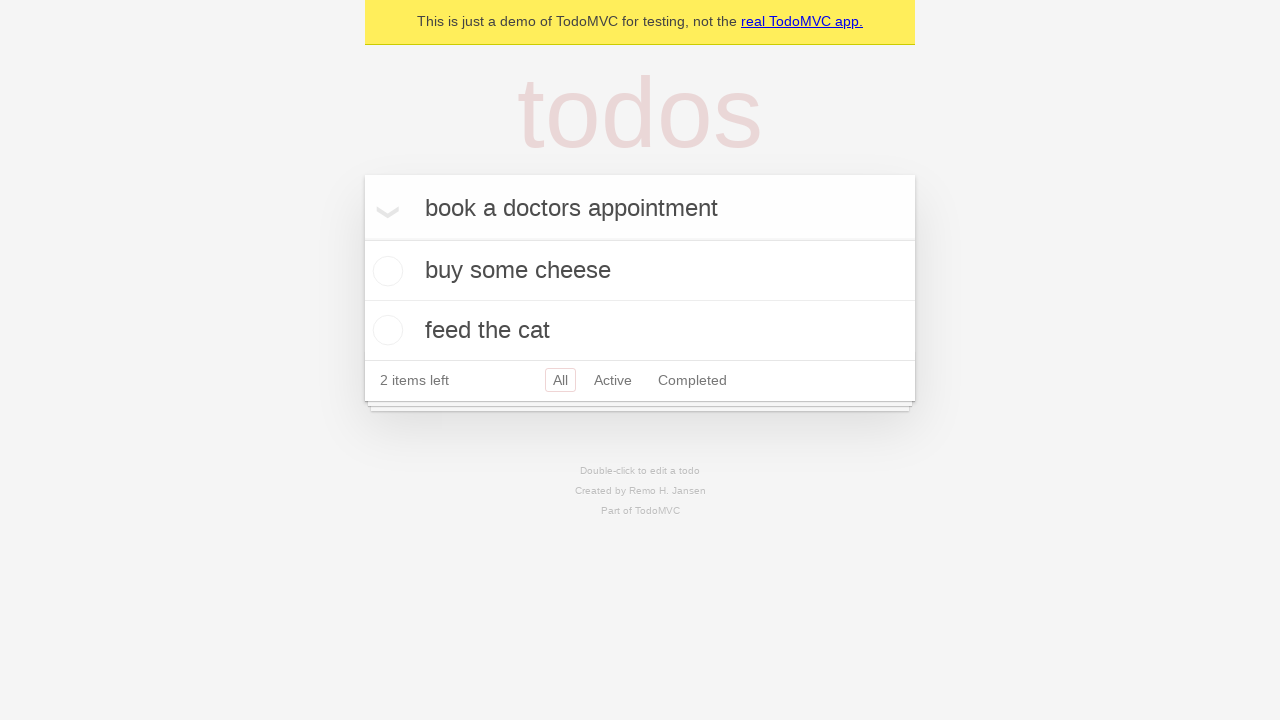

Pressed Enter to add todo 'book a doctors appointment' on internal:attr=[placeholder="What needs to be done?"i]
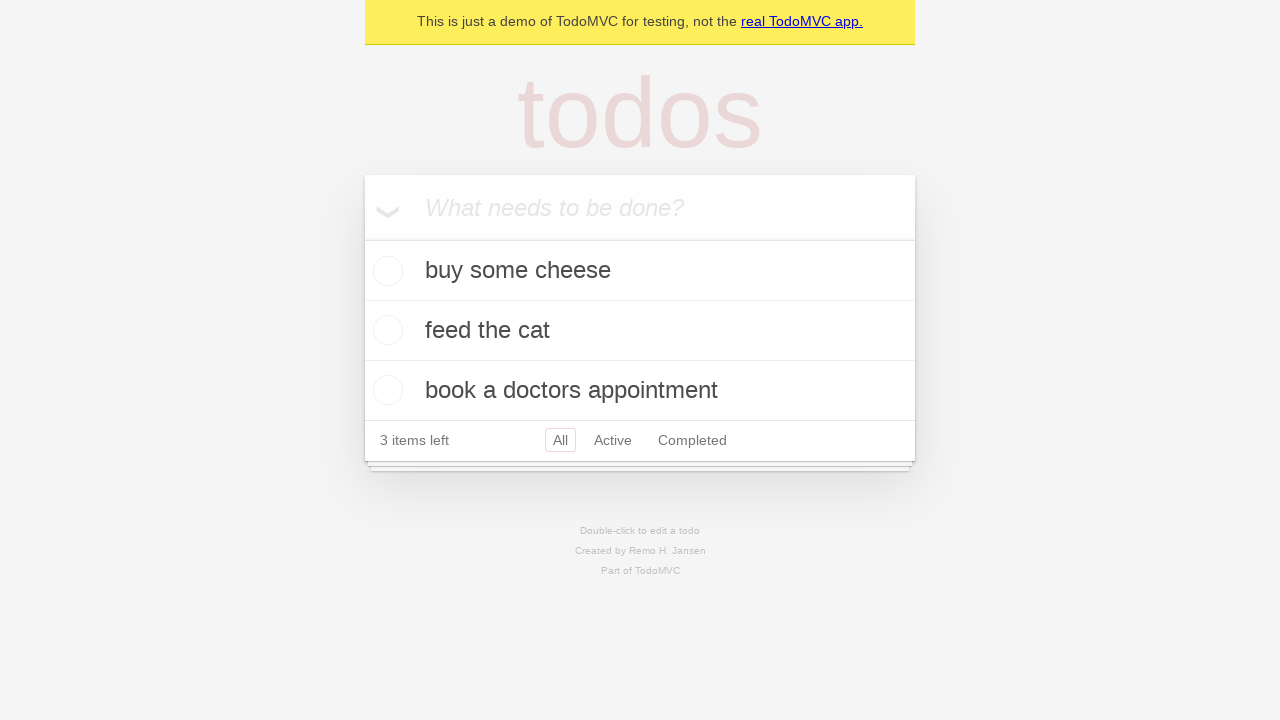

Checked the first todo as completed at (385, 271) on .todo-list li .toggle >> nth=0
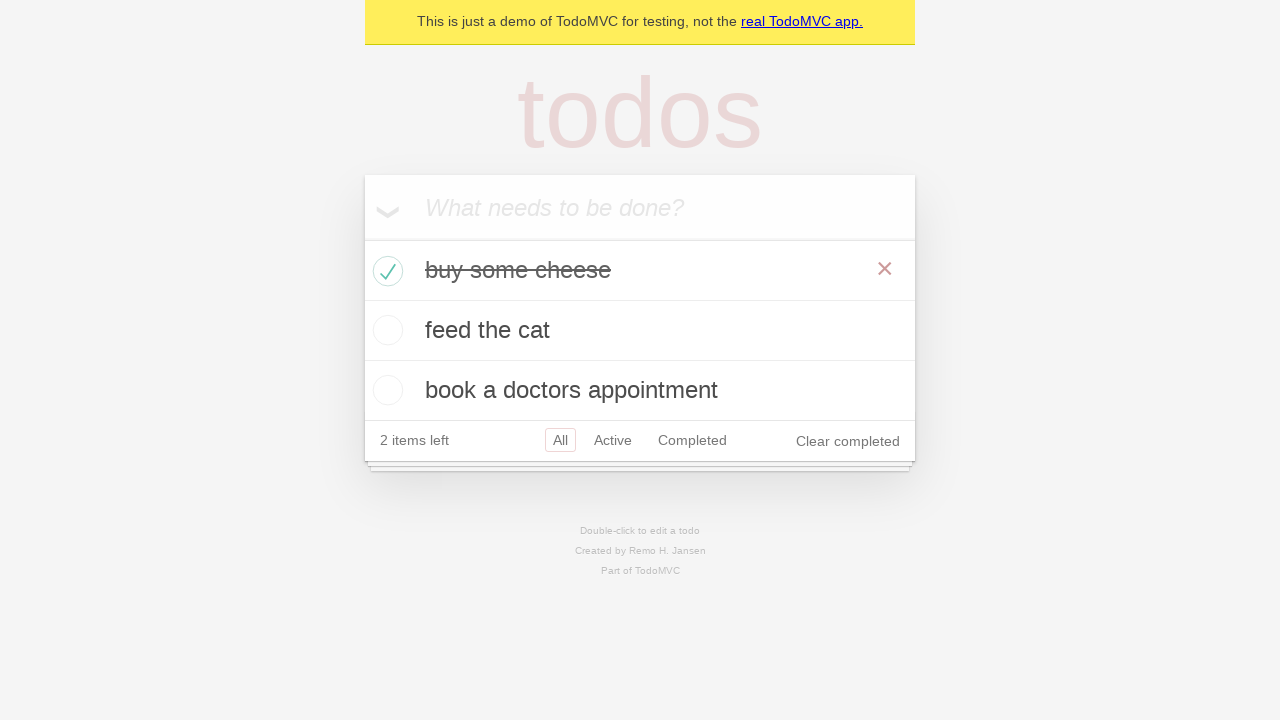

Clear completed button is now visible
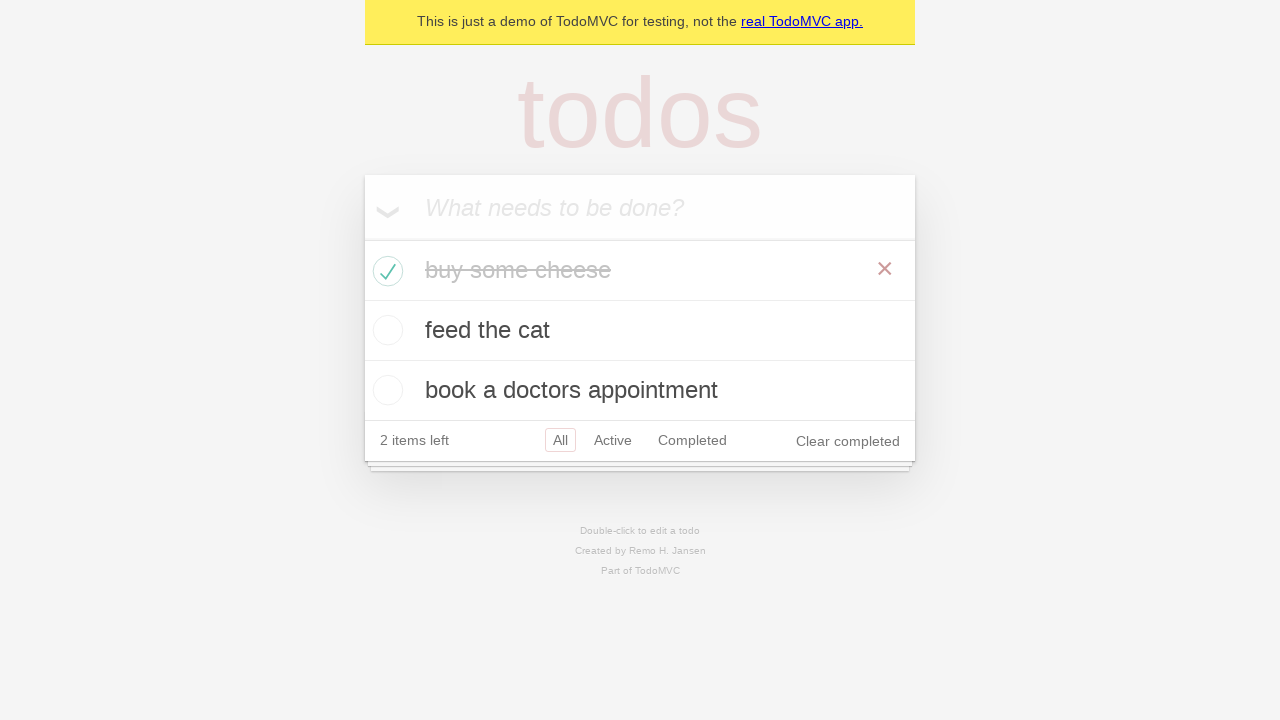

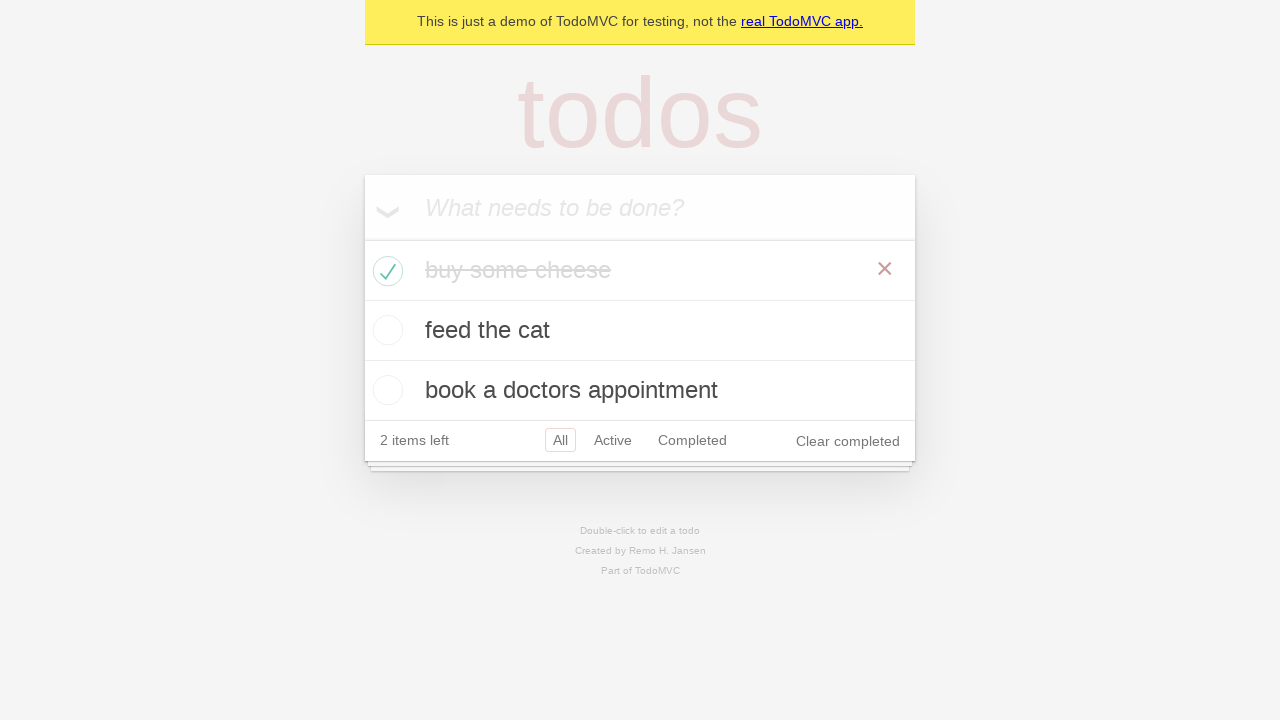